Tests dropdown selection functionality by reading two numbers from the page, calculating their sum, selecting the corresponding value from a dropdown menu, and clicking the submit button.

Starting URL: http://suninjuly.github.io/selects1.html

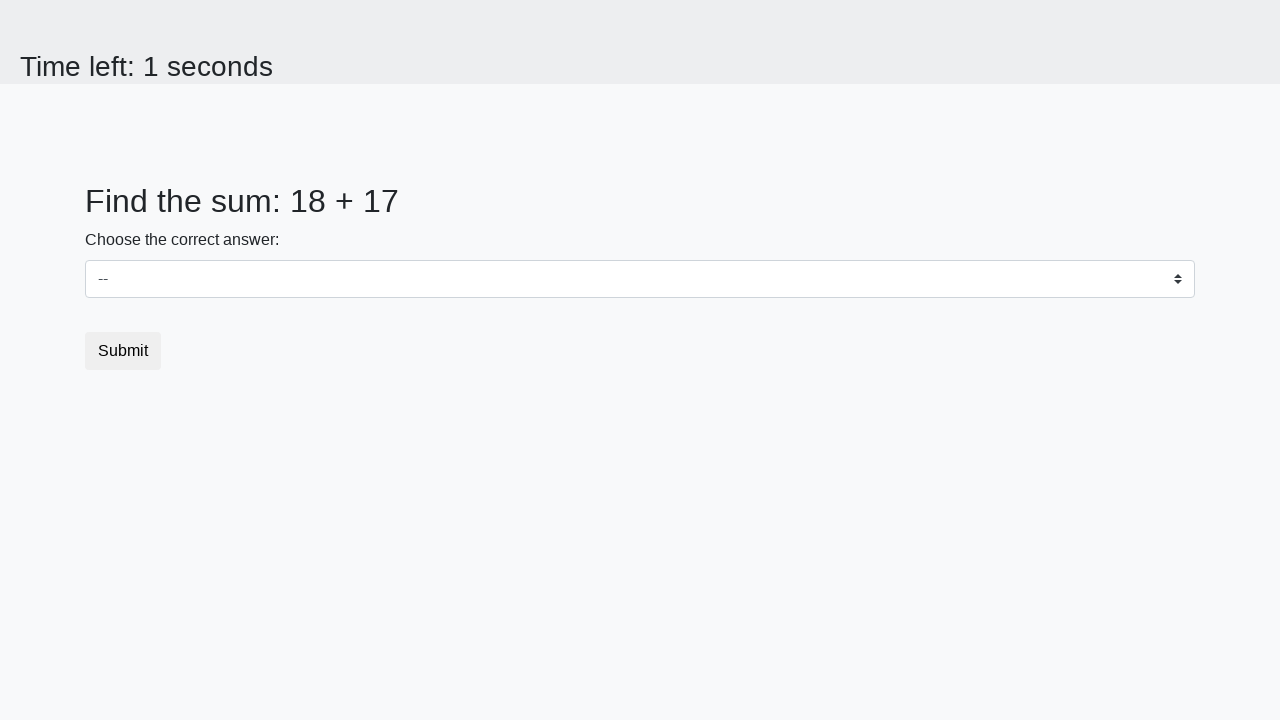

Read first number from #num1 element
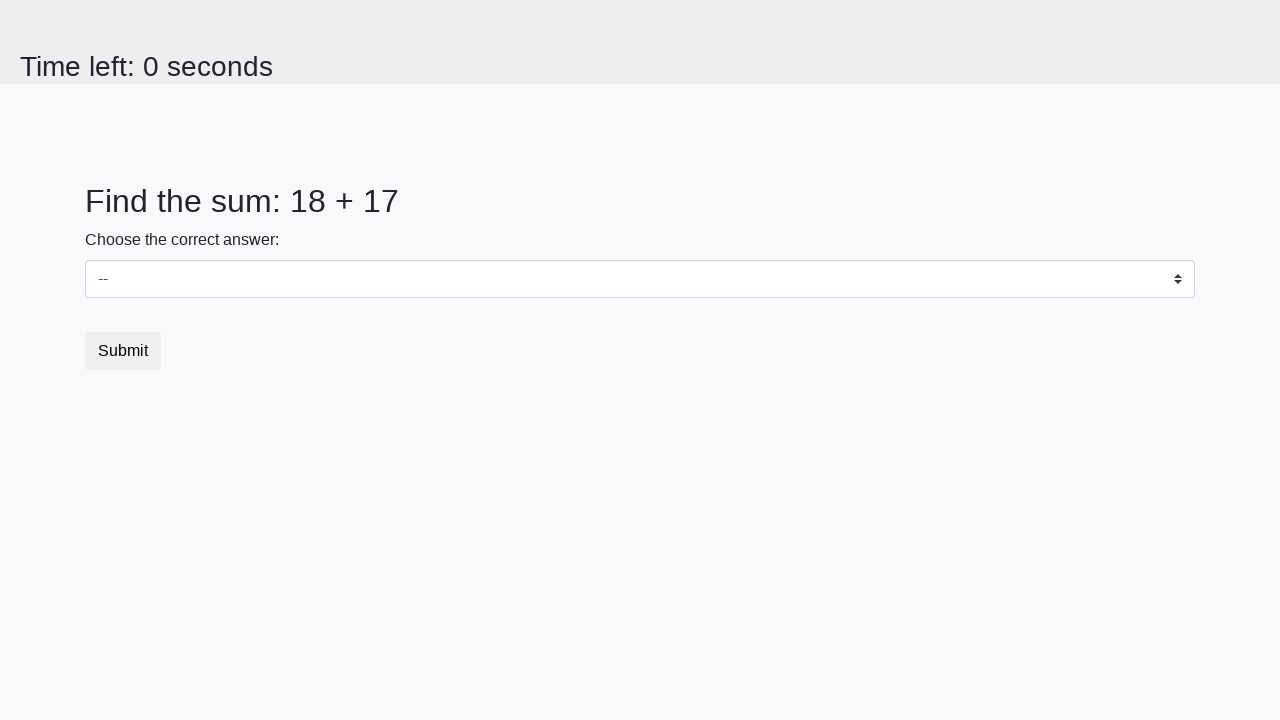

Read second number from #num2 element
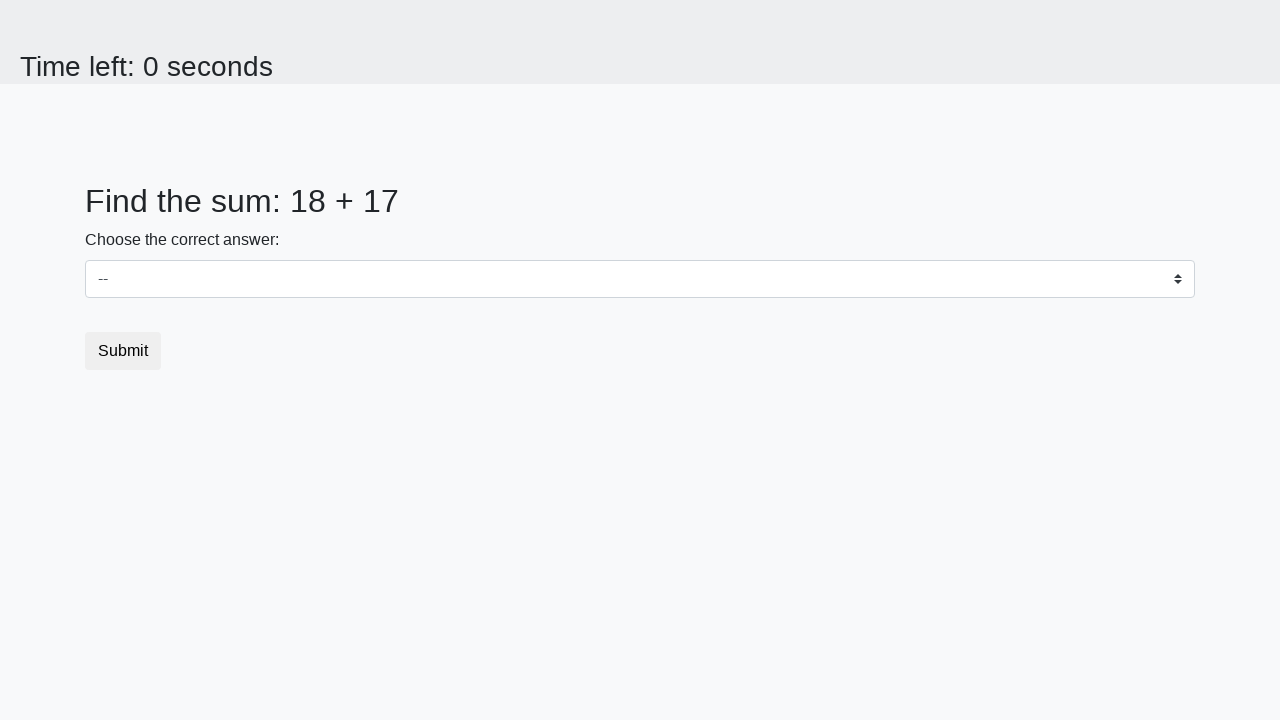

Calculated sum of 18 + 17 = 35
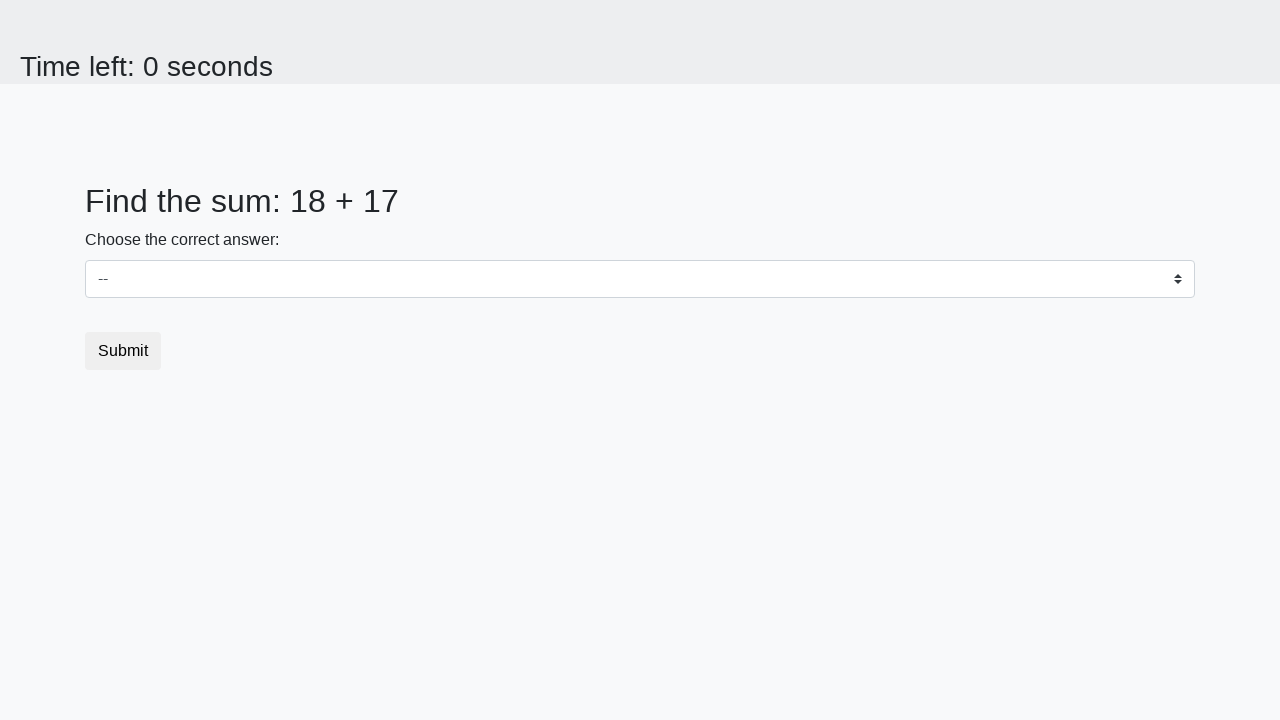

Selected value 35 from dropdown menu on select
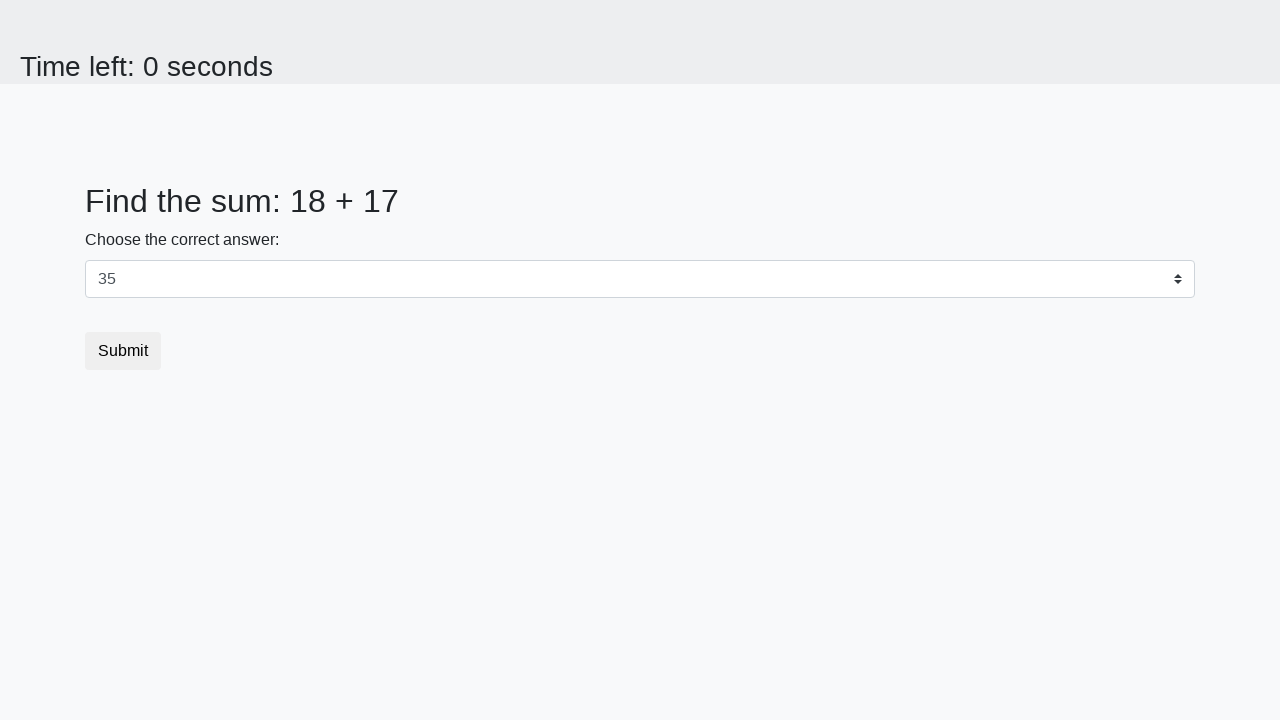

Clicked submit button at (123, 351) on button
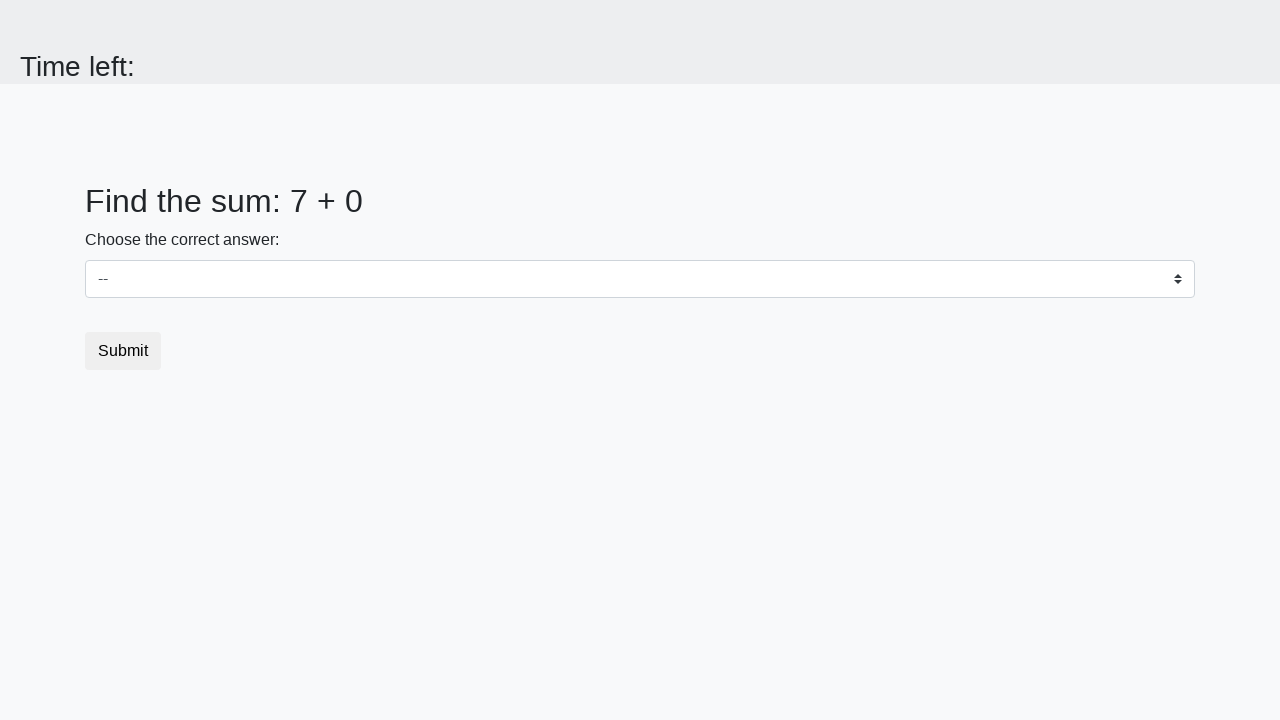

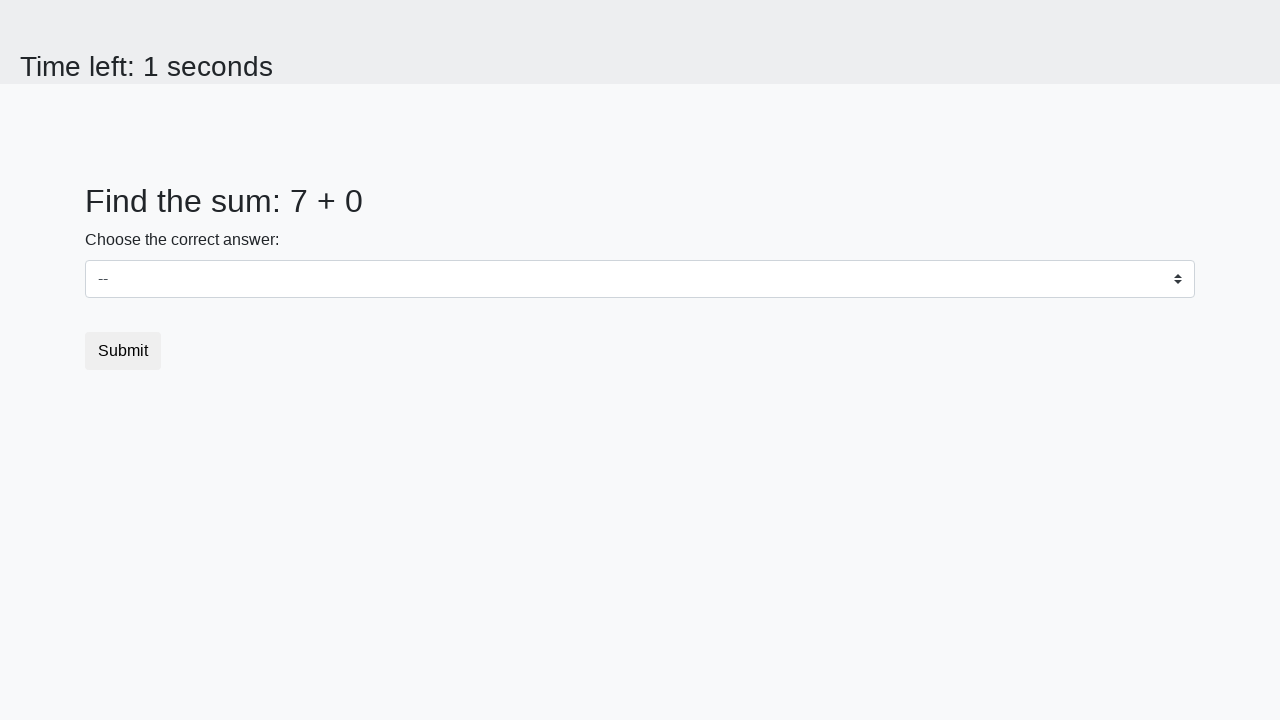